Tests the add-to-cart functionality on an e-commerce demo site by selecting a product, adding it to the cart, and verifying the product appears in the cart panel.

Starting URL: https://bstackdemo.com/

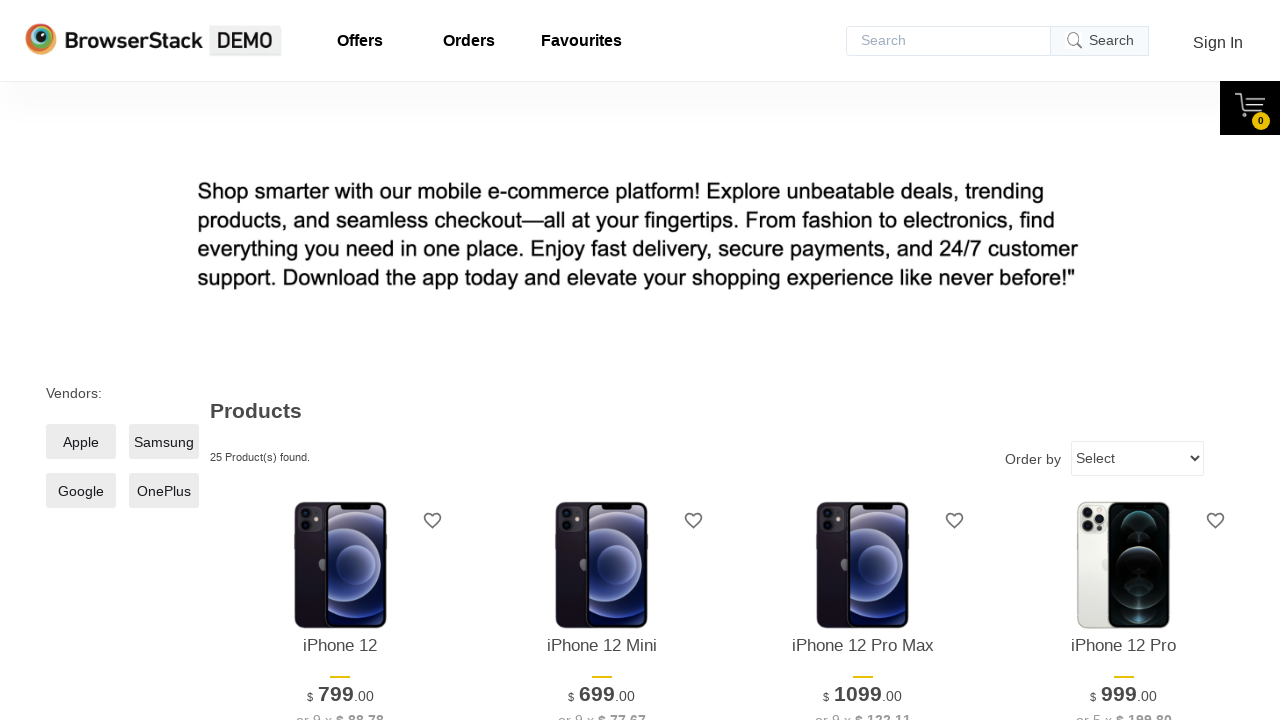

Waited for page to load and title to match StackDemo
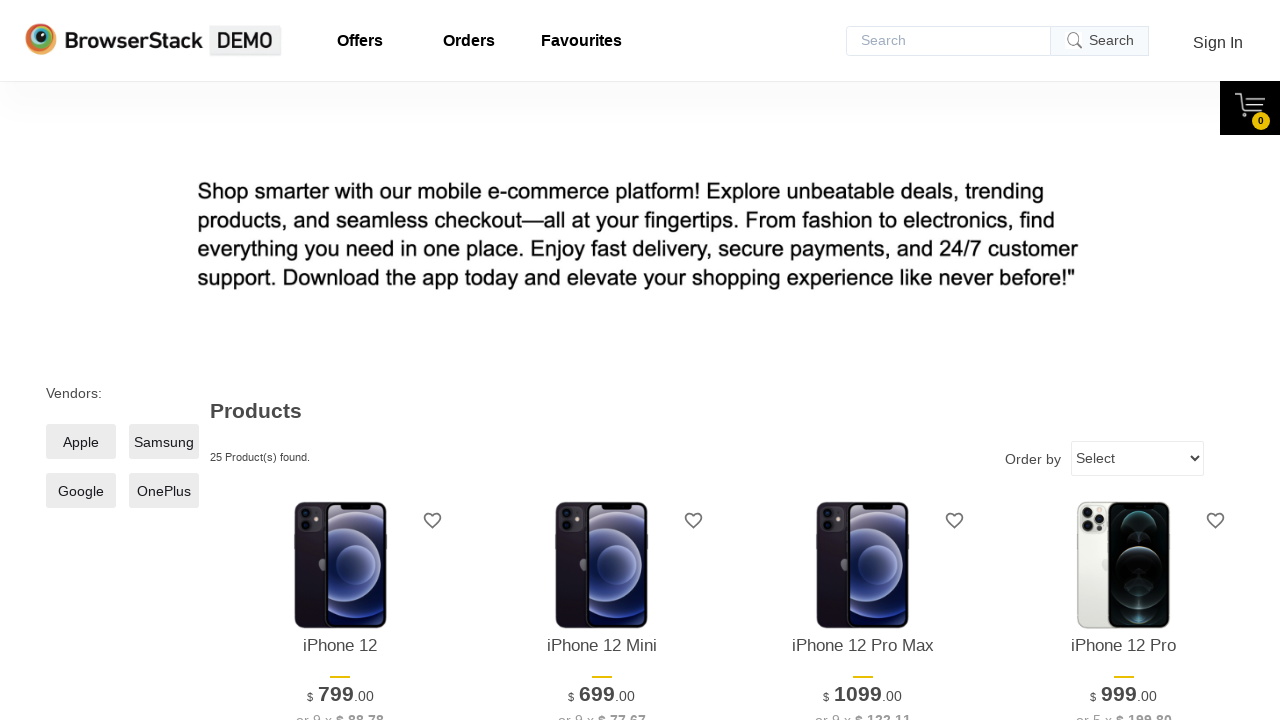

First product element became visible
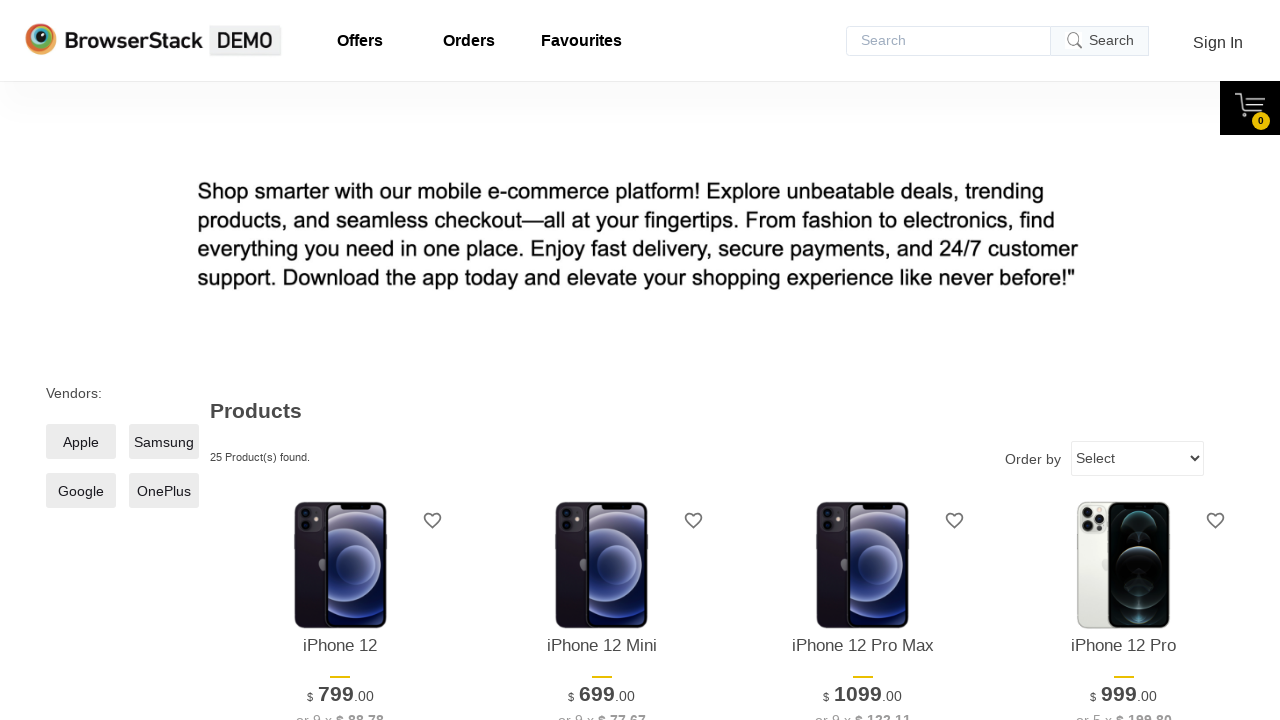

Retrieved product name: iPhone 12
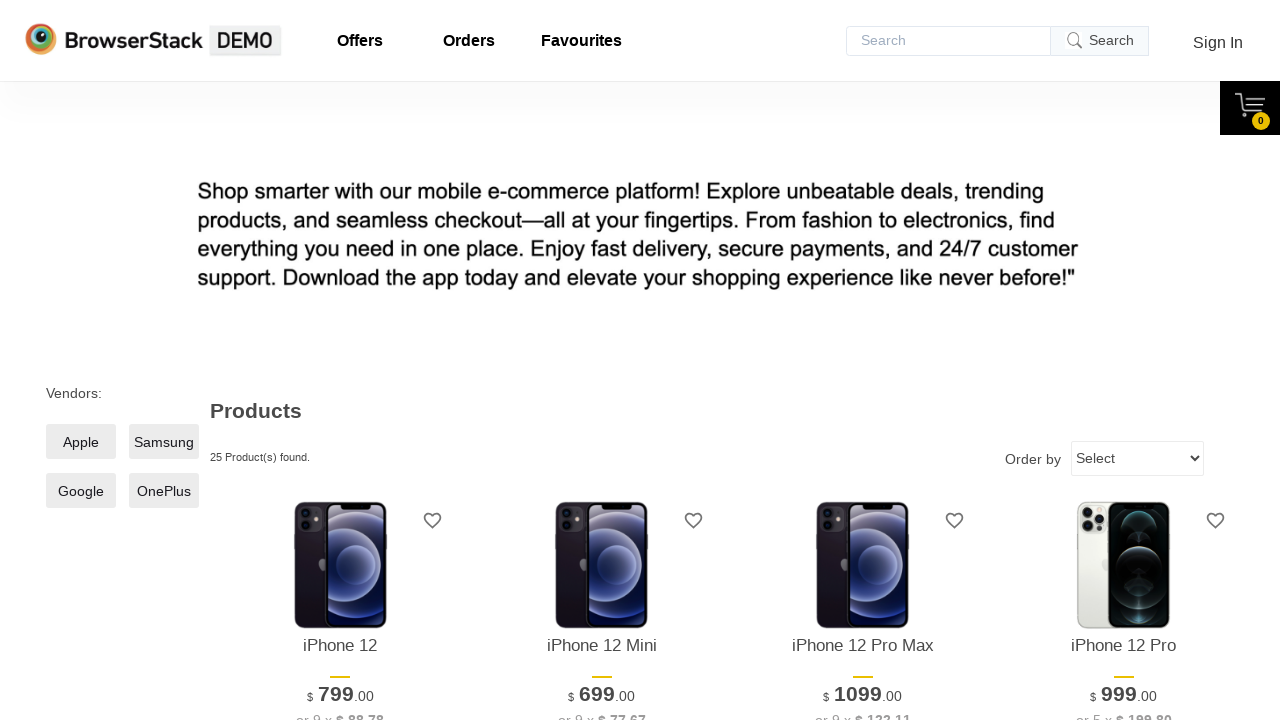

Clicked 'Add to cart' button for the first product at (340, 361) on xpath=//*[@id="1"]/div[4]
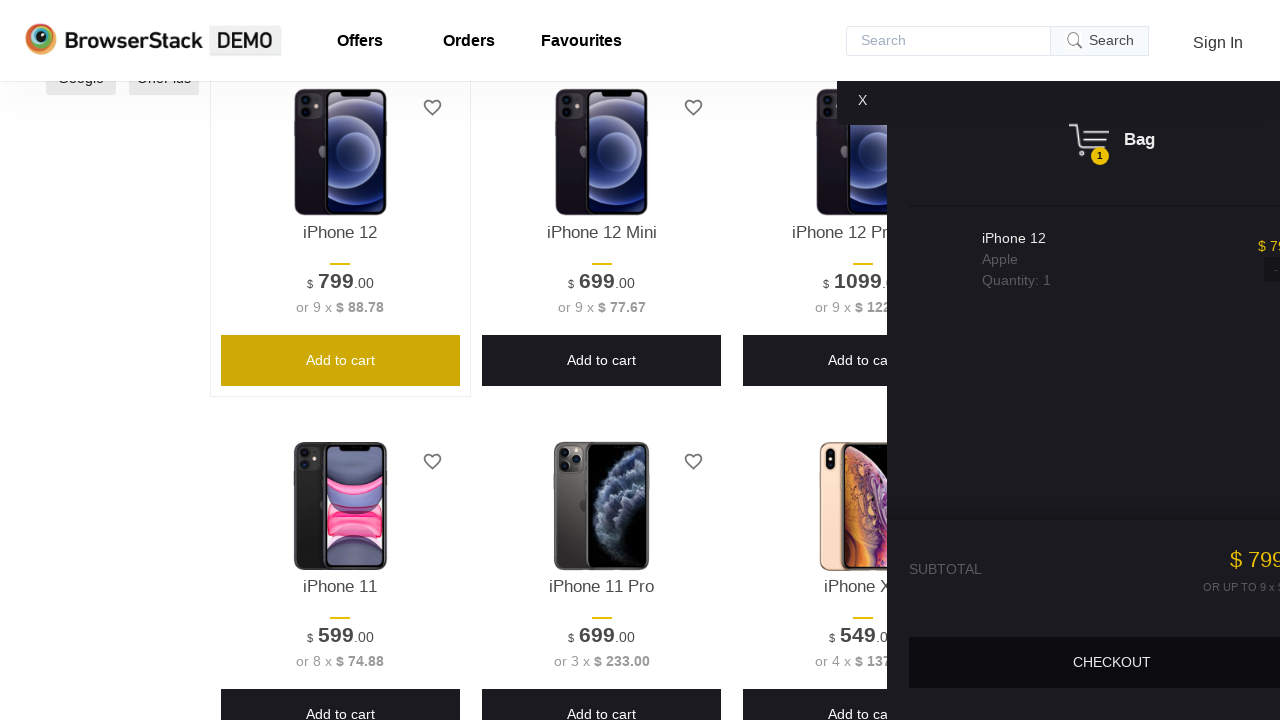

Cart panel appeared
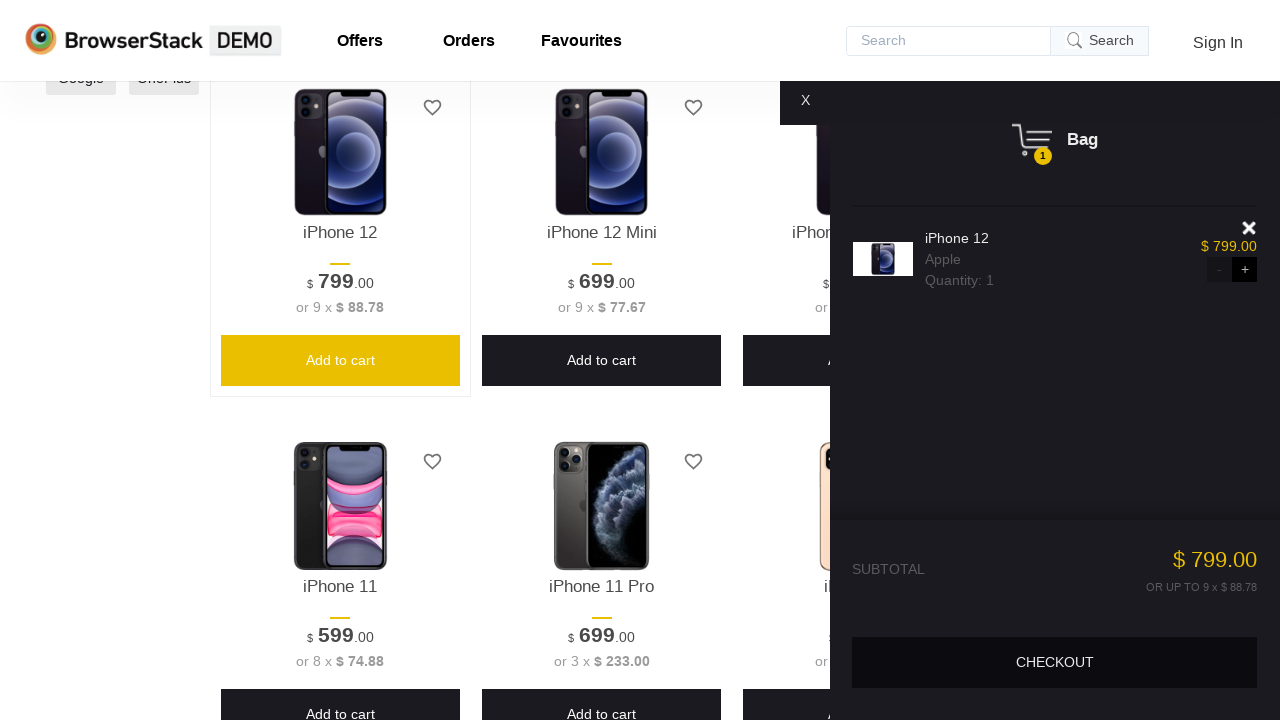

Product in cart became visible
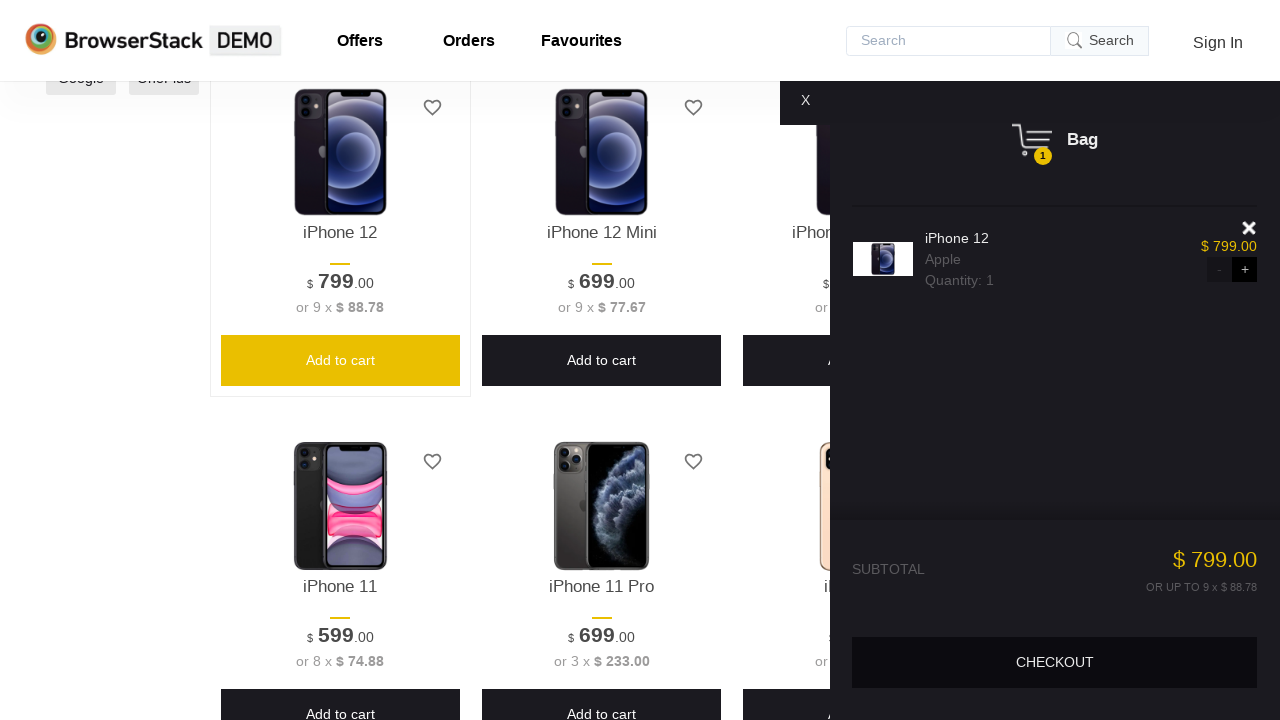

Retrieved product name from cart: iPhone 12
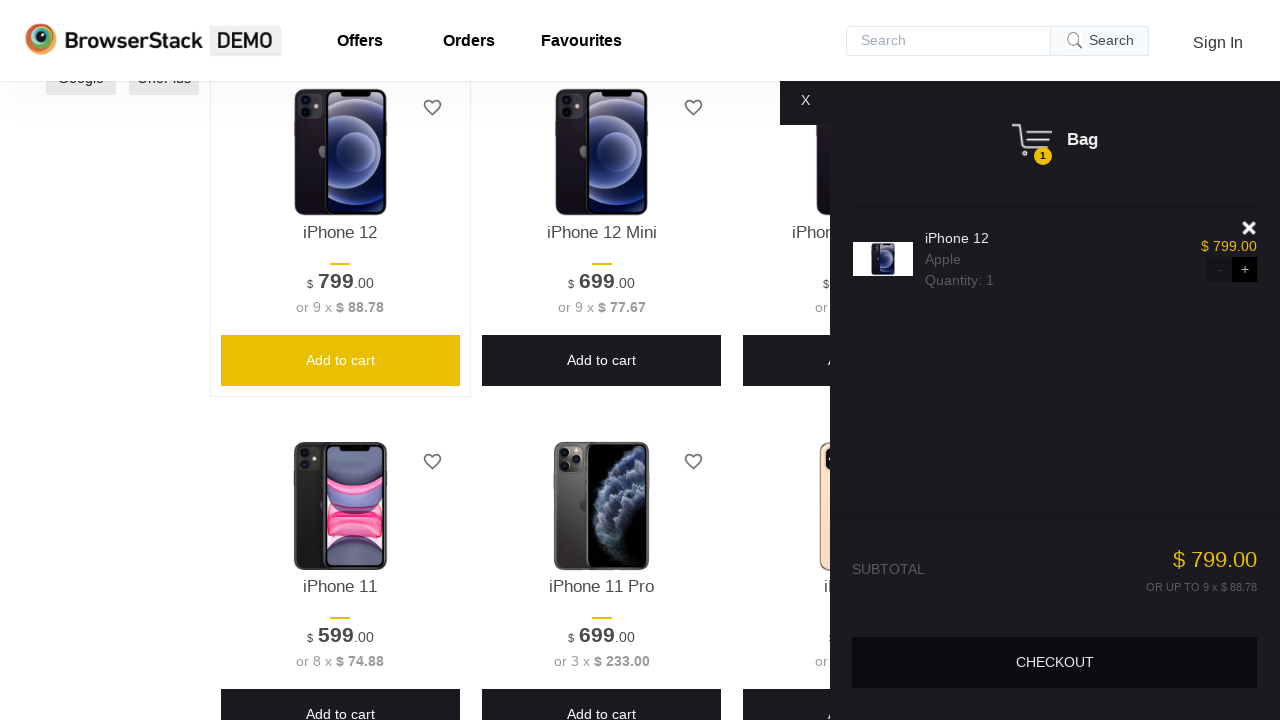

Verified product was successfully added to cart (names match)
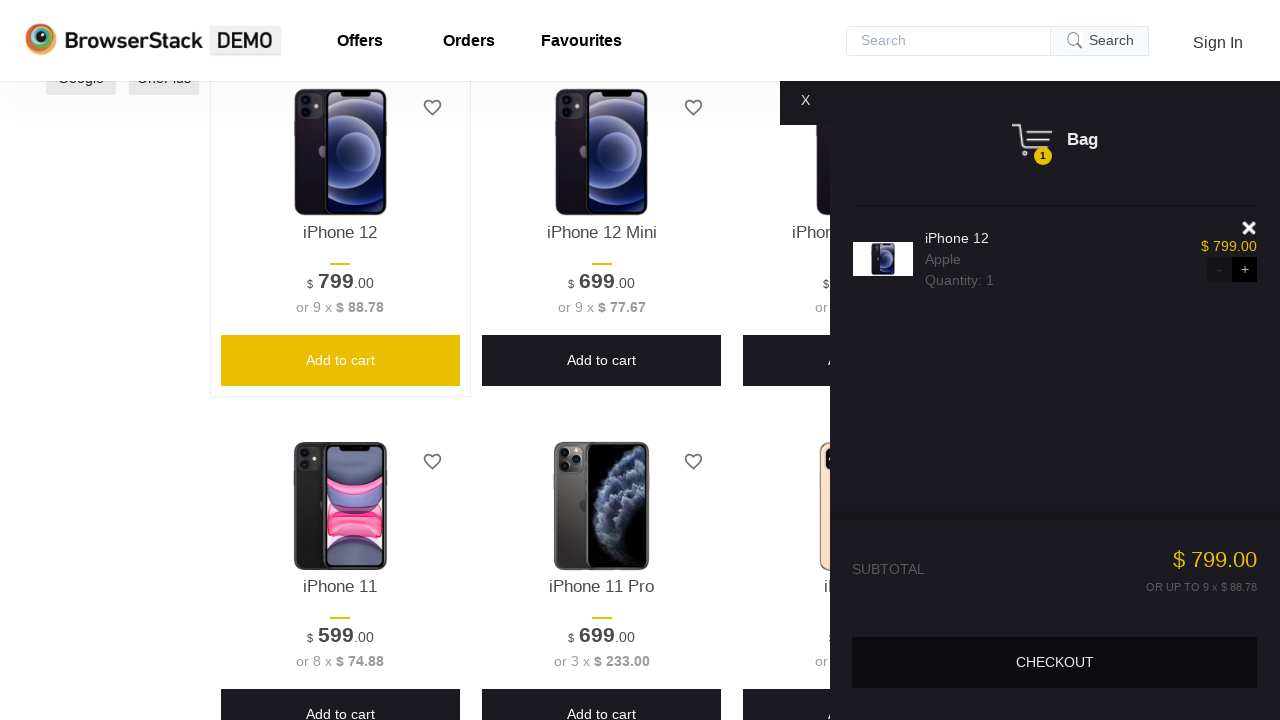

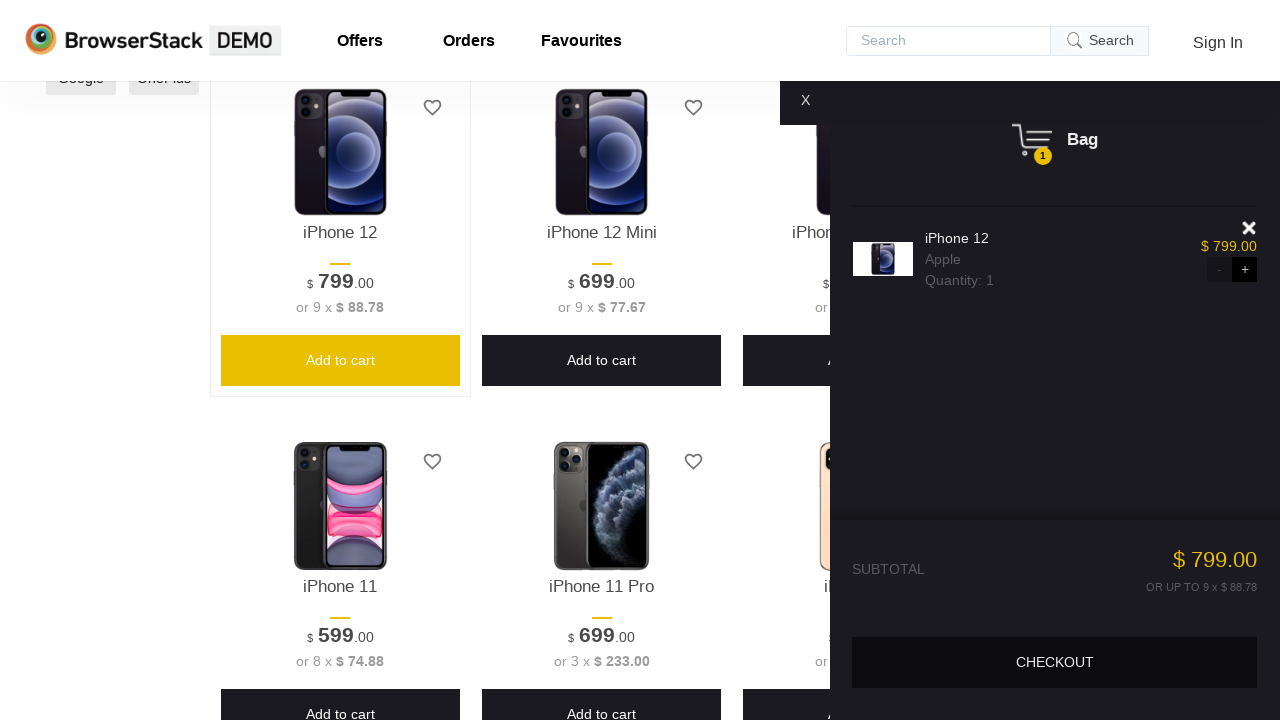